Tests a dynamic loading page by clicking the Start button and waiting for the dynamically loaded "Hello World!" text to appear after a loading bar completes.

Starting URL: http://the-internet.herokuapp.com/dynamic_loading/2

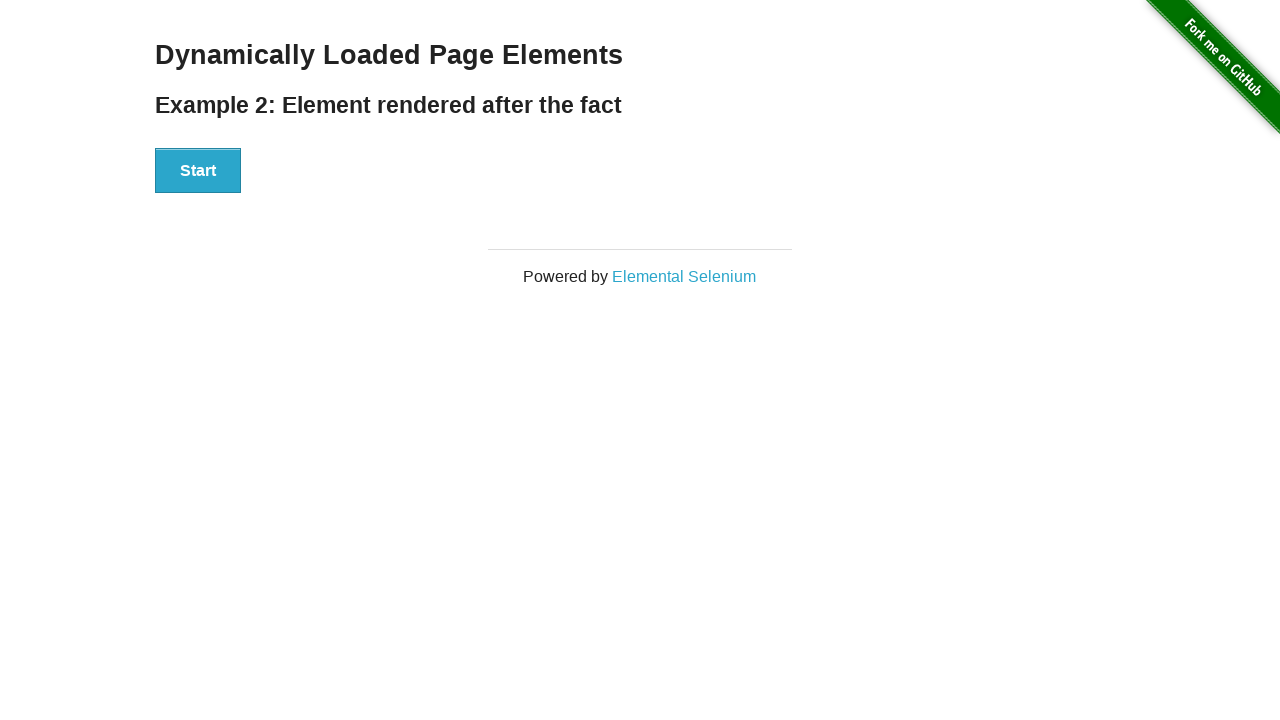

Clicked Start button to trigger dynamic loading at (198, 171) on #start button
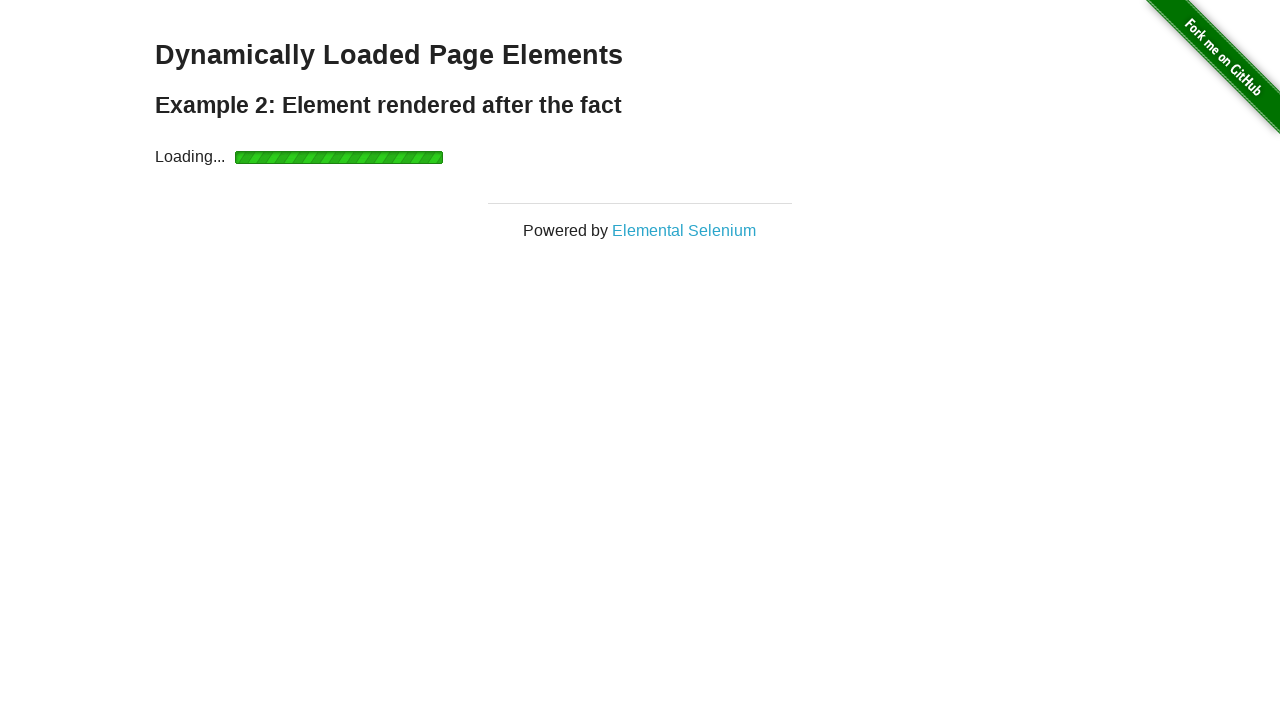

Waited for loading bar to complete and 'Hello World!' text to appear
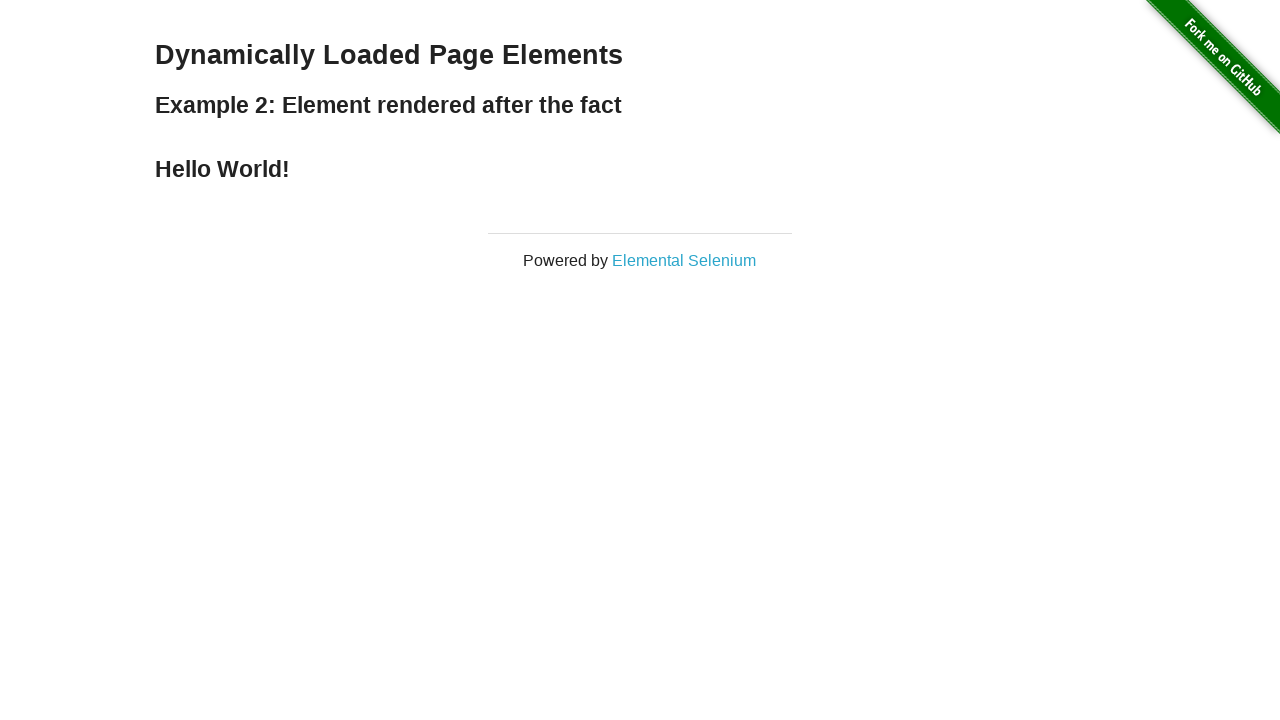

Verified that the finish element with 'Hello World!' is visible
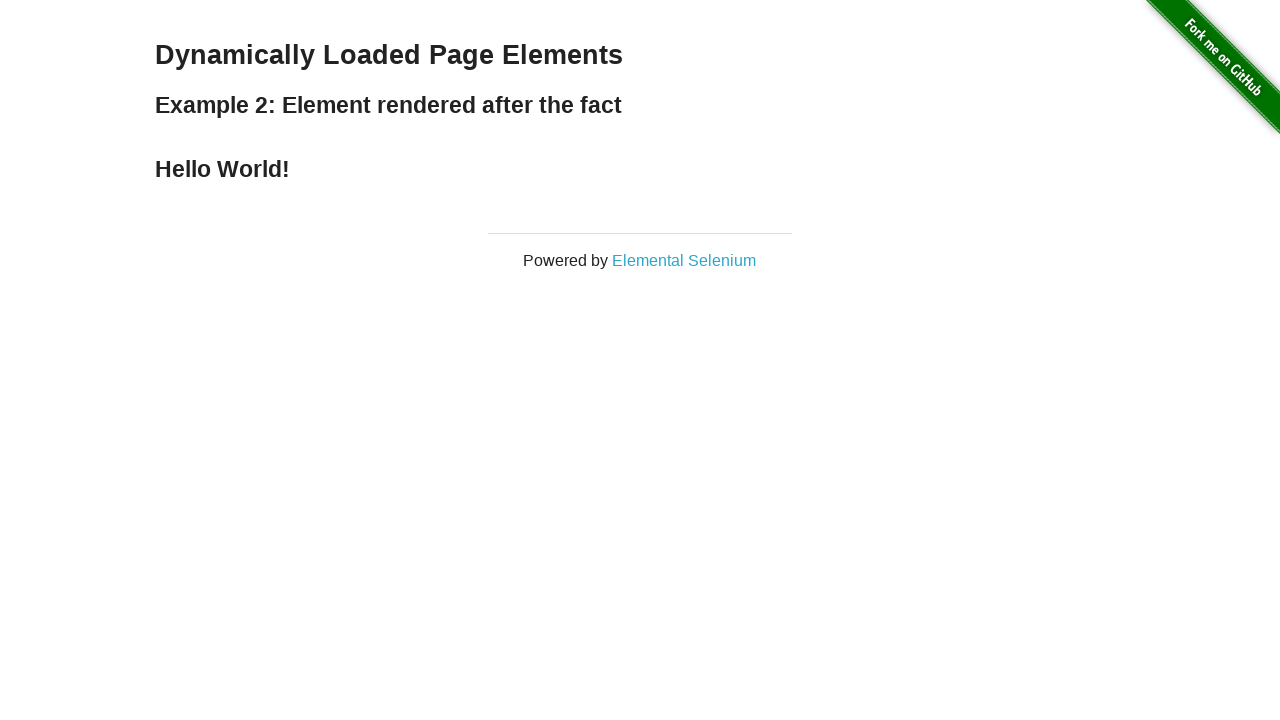

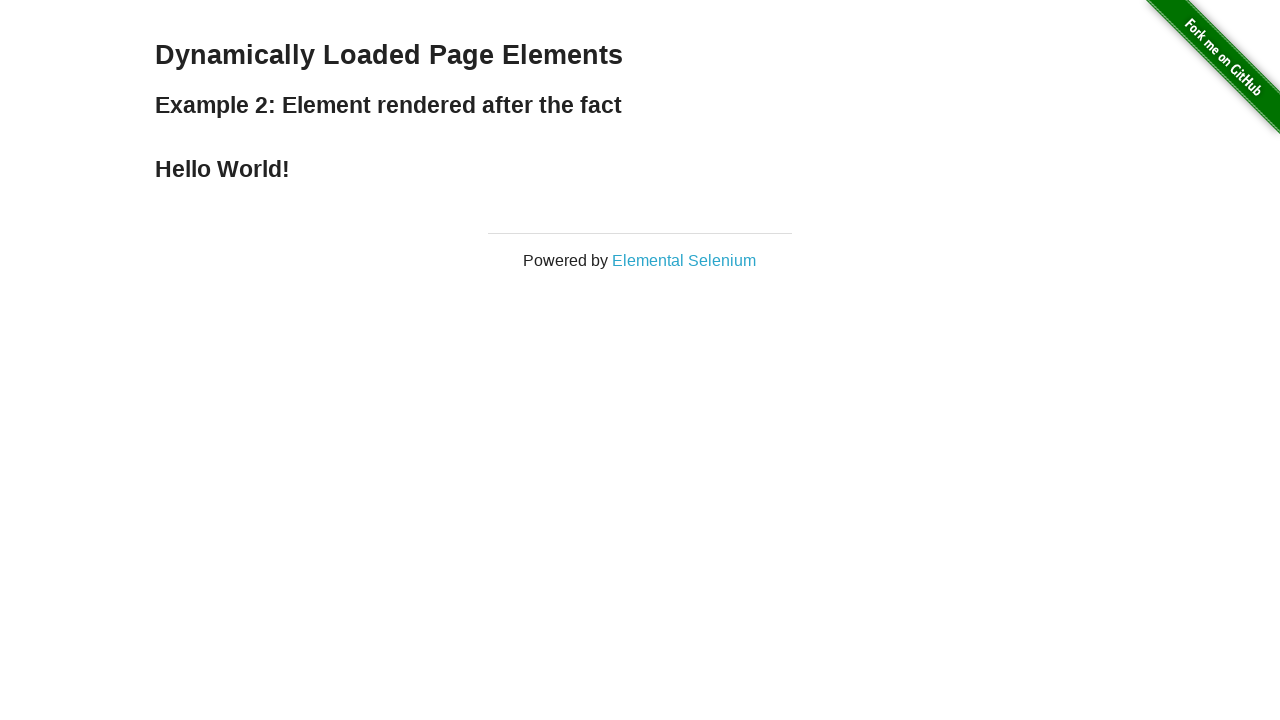